Navigates to the OrangeHRM homepage and verifies the page loads successfully by checking for the page title.

Starting URL: https://www.orangehrm.com/

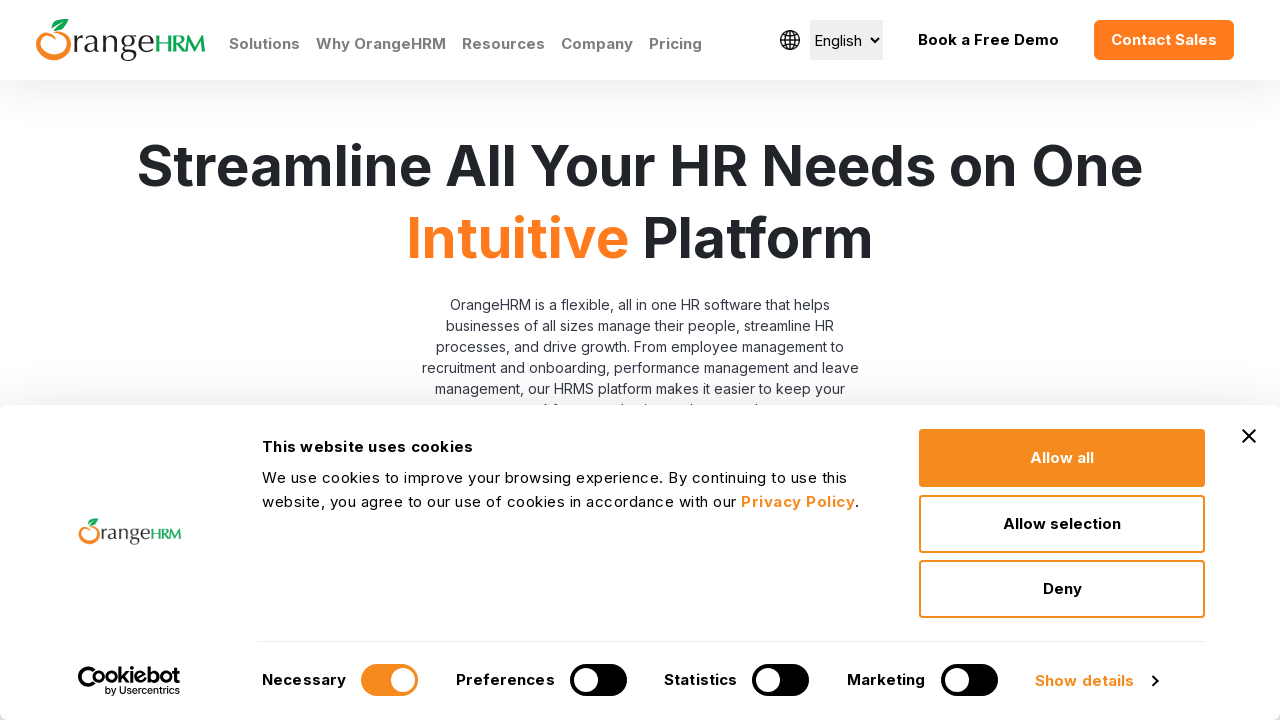

Navigated to OrangeHRM homepage
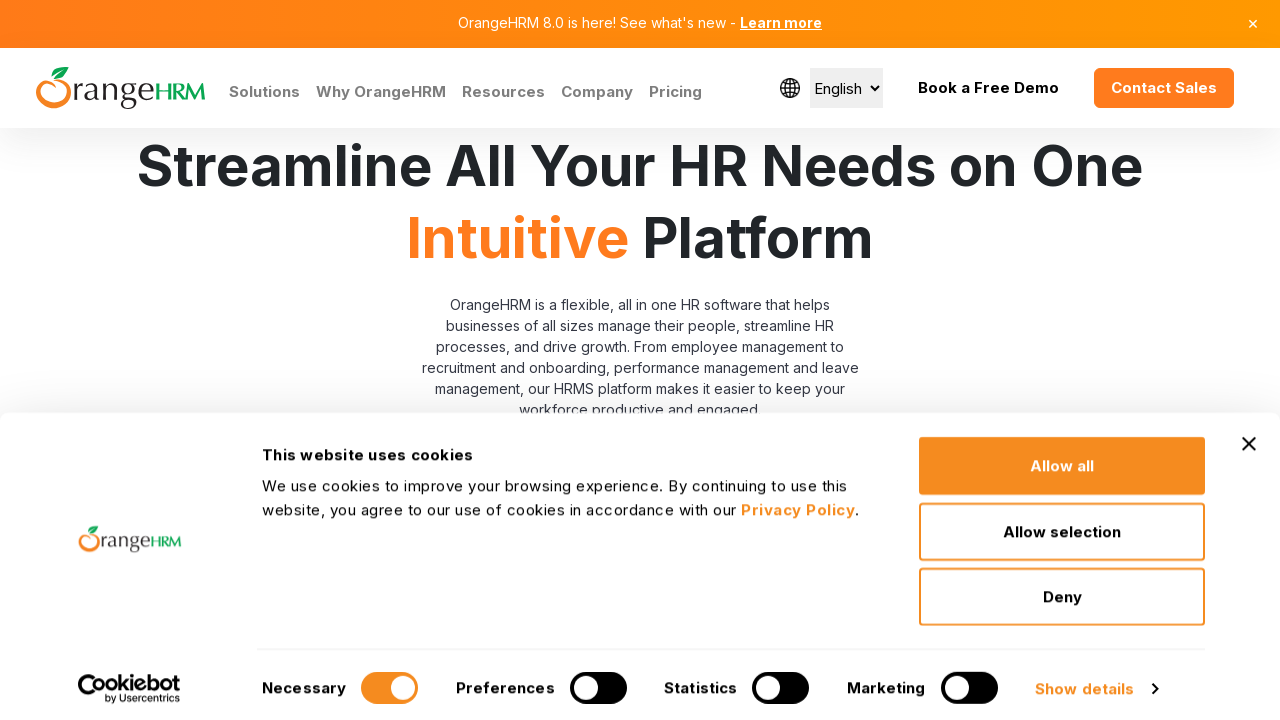

Page DOM content loaded
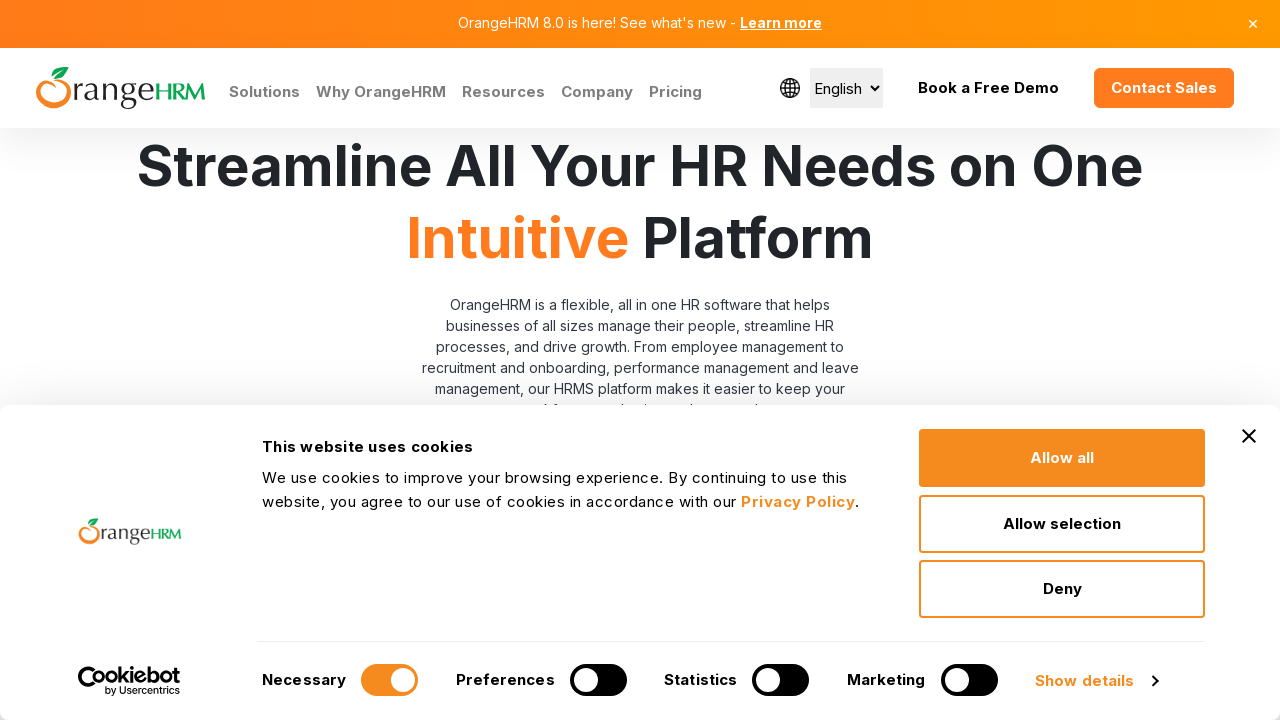

Body element is present on the page
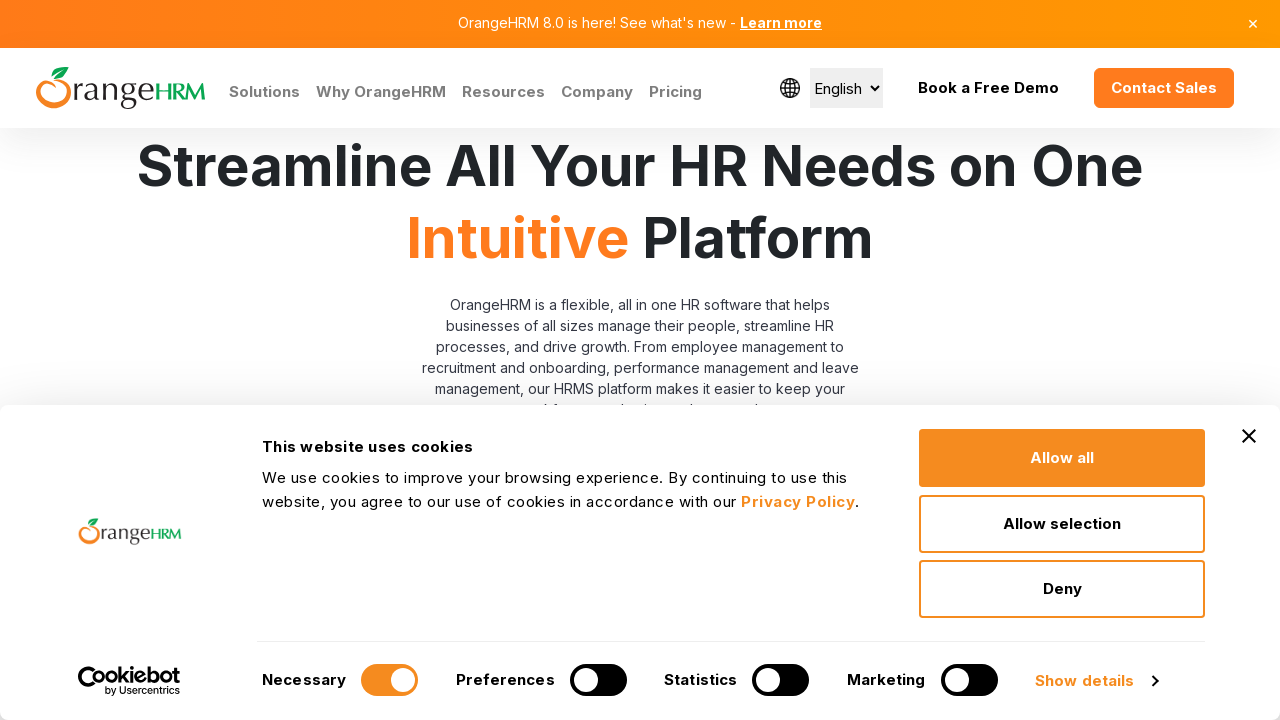

Retrieved page title: Human Resources Management Software | HRMS | OrangeHRM
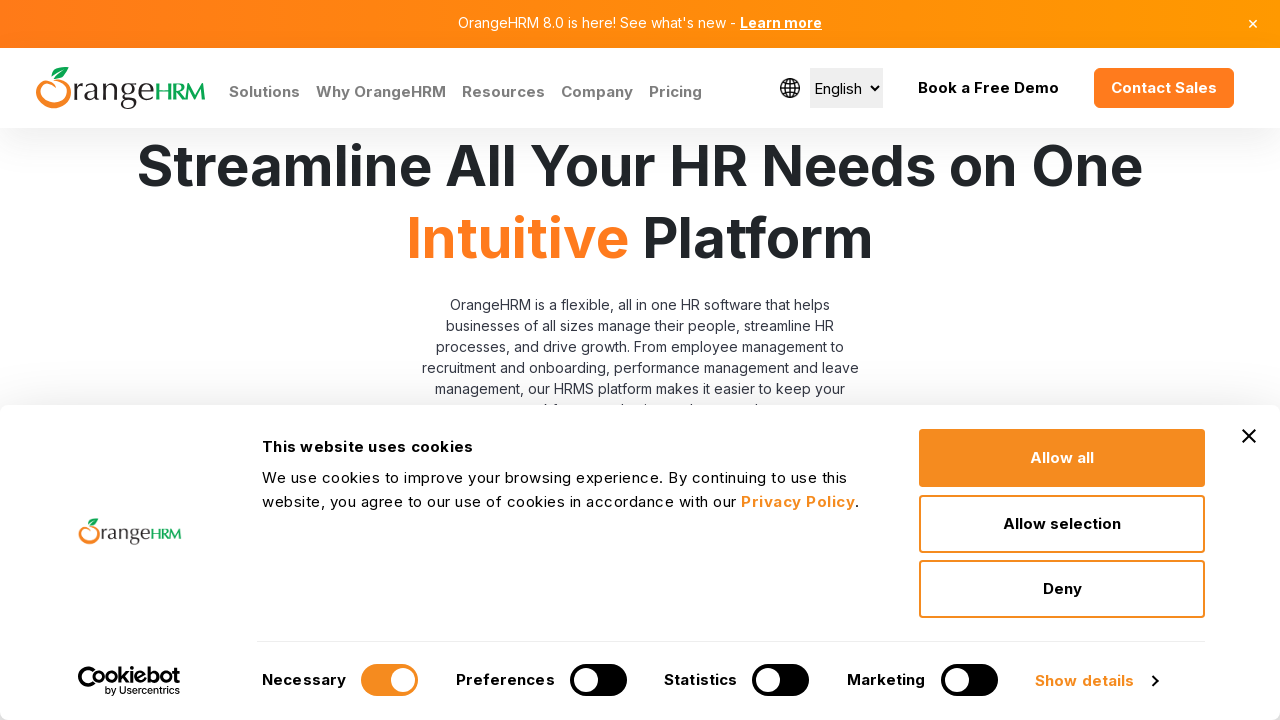

Page title printed to console
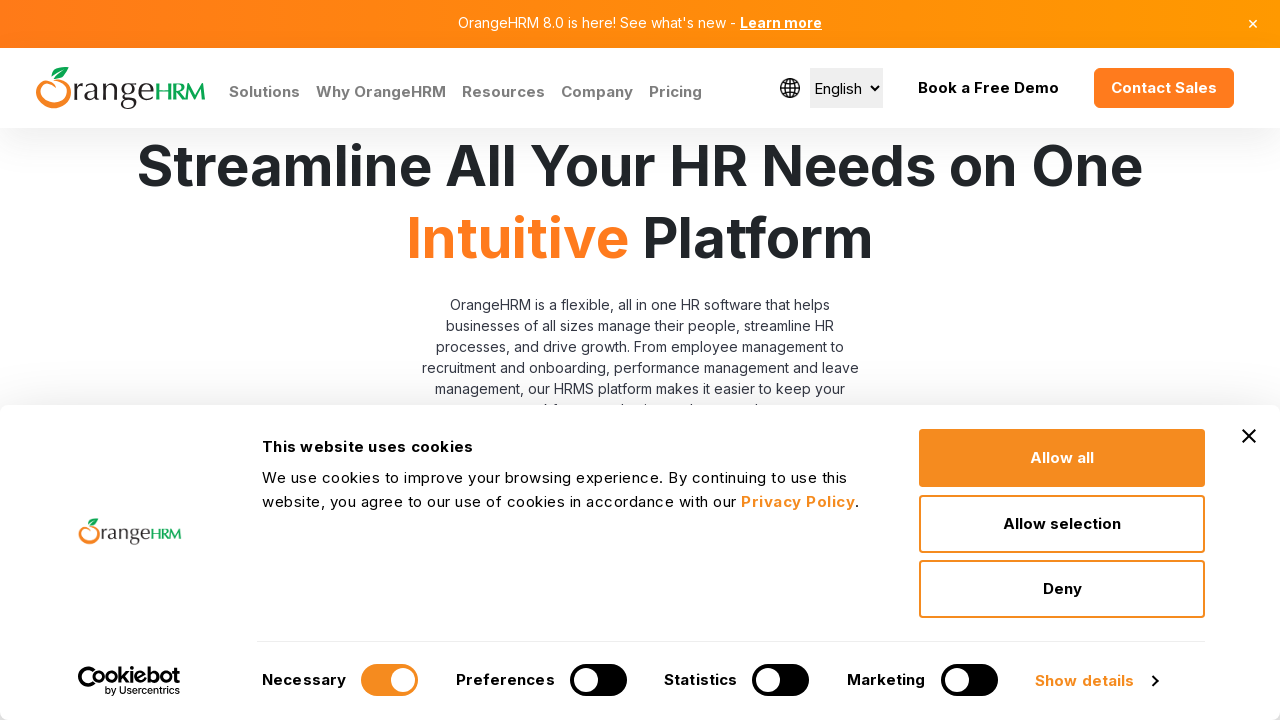

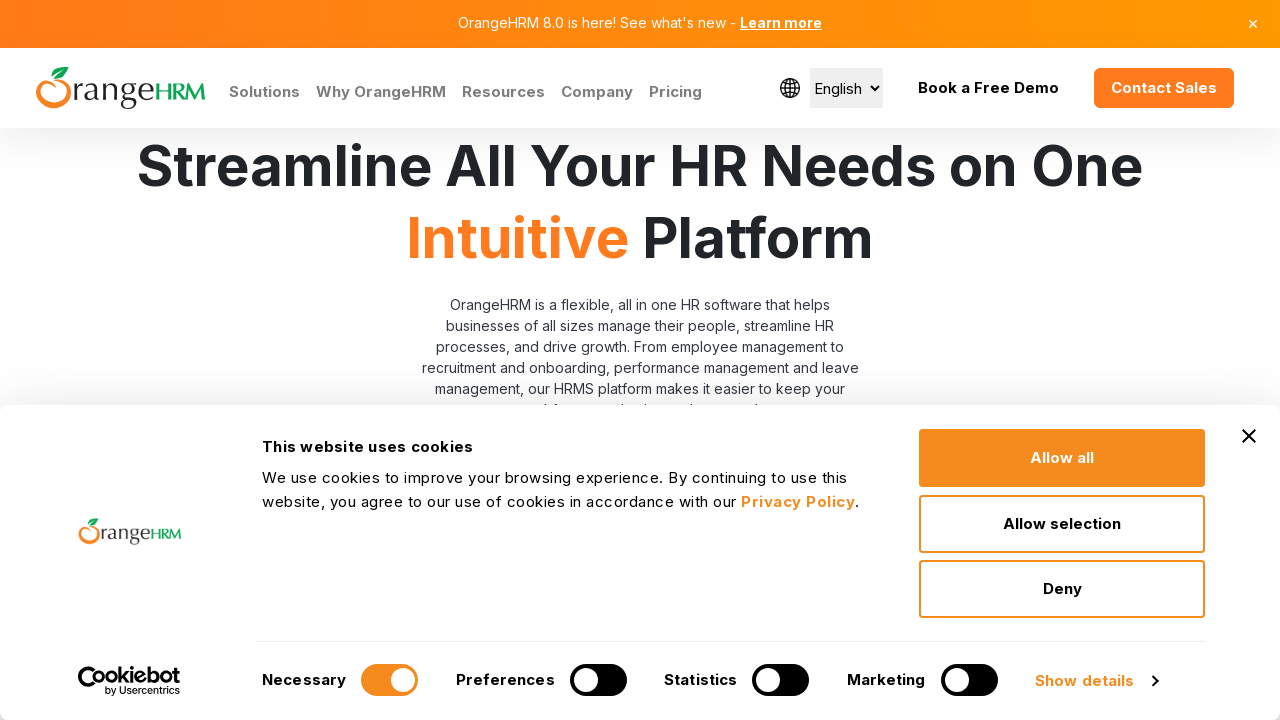